Tests the date range picker by entering a start date and end date into the respective fields and verifying the dates can be entered.

Starting URL: https://www.lambdatest.com/selenium-playground/

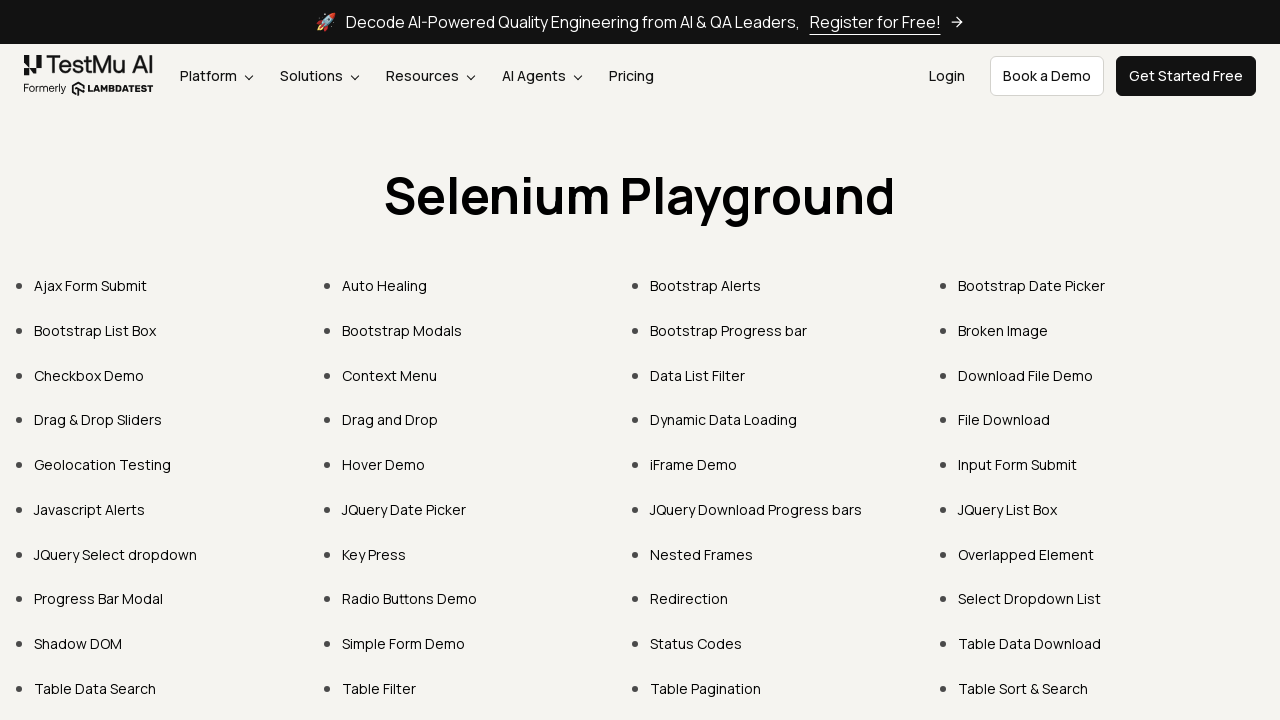

Clicked on Bootstrap Date Picker link at (1032, 286) on text=Bootstrap Date Picker
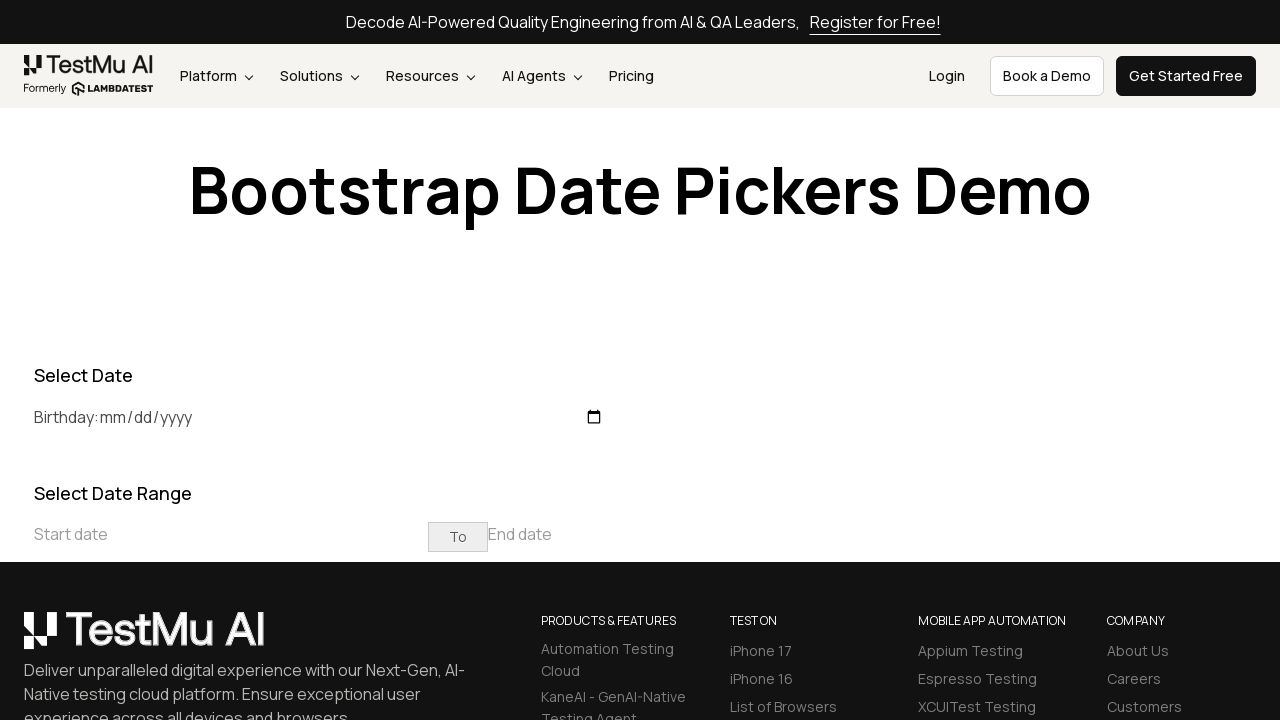

Entered start date '2023-05-10' in the Start date field on input[placeholder='Start date']
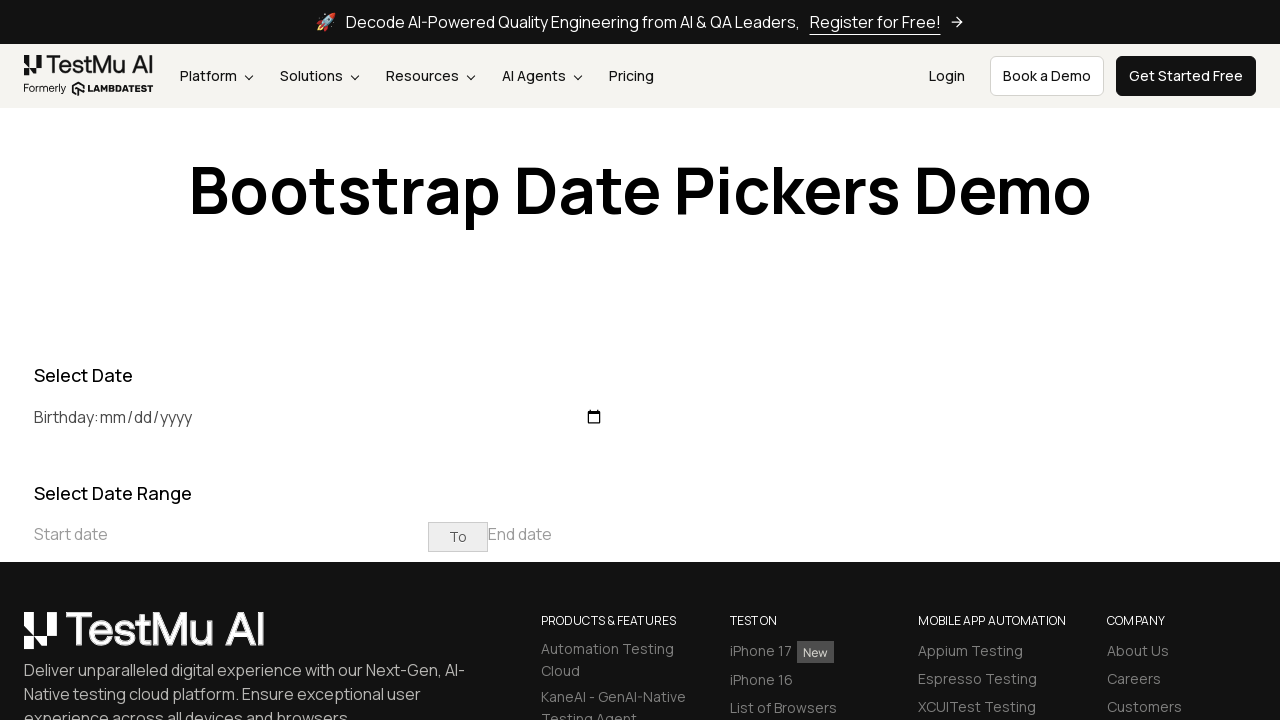

Entered end date '2023-05-13' in the End date field on input[placeholder='End date']
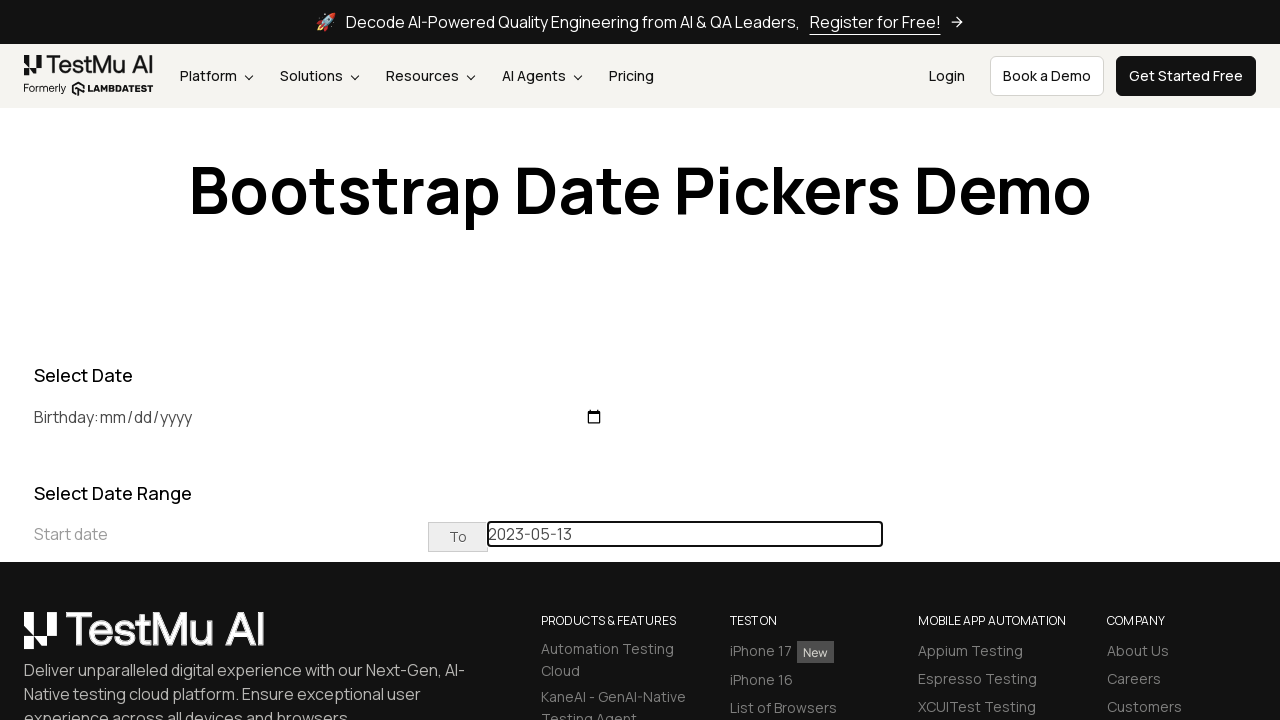

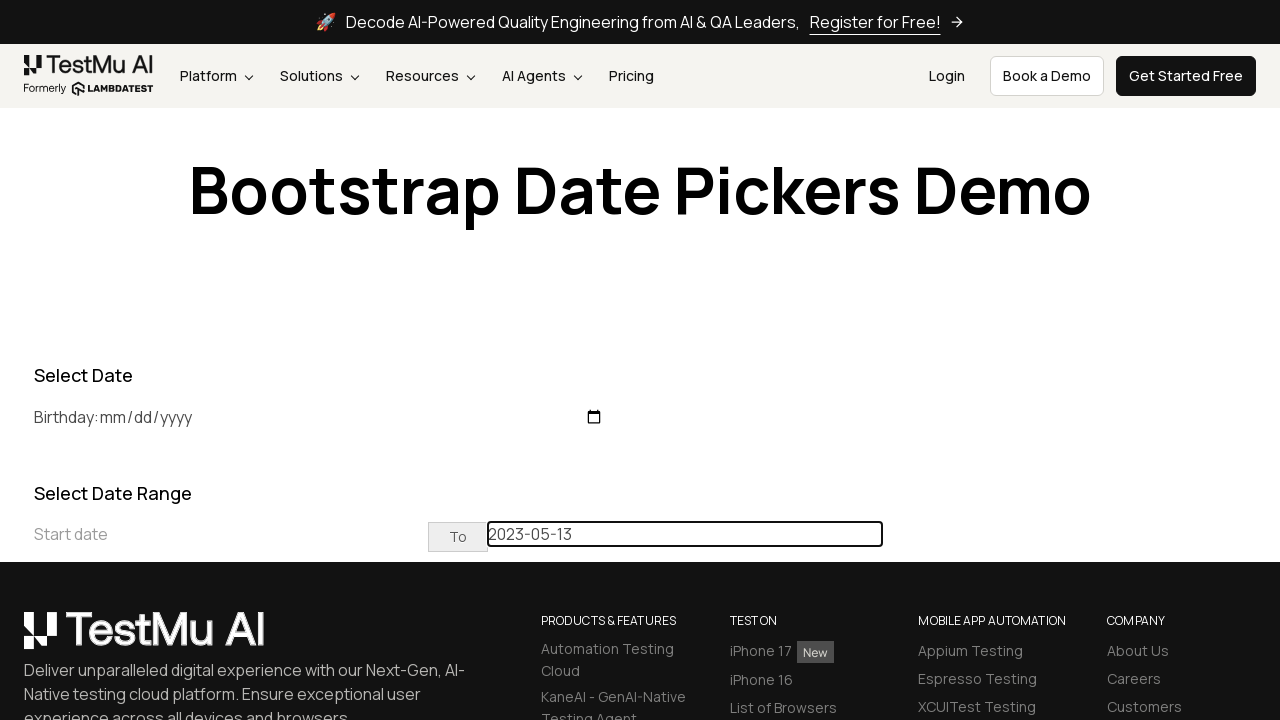